Tests checking and unchecking the toggle all checkbox to mark and unmark all items

Starting URL: https://demo.playwright.dev/todomvc

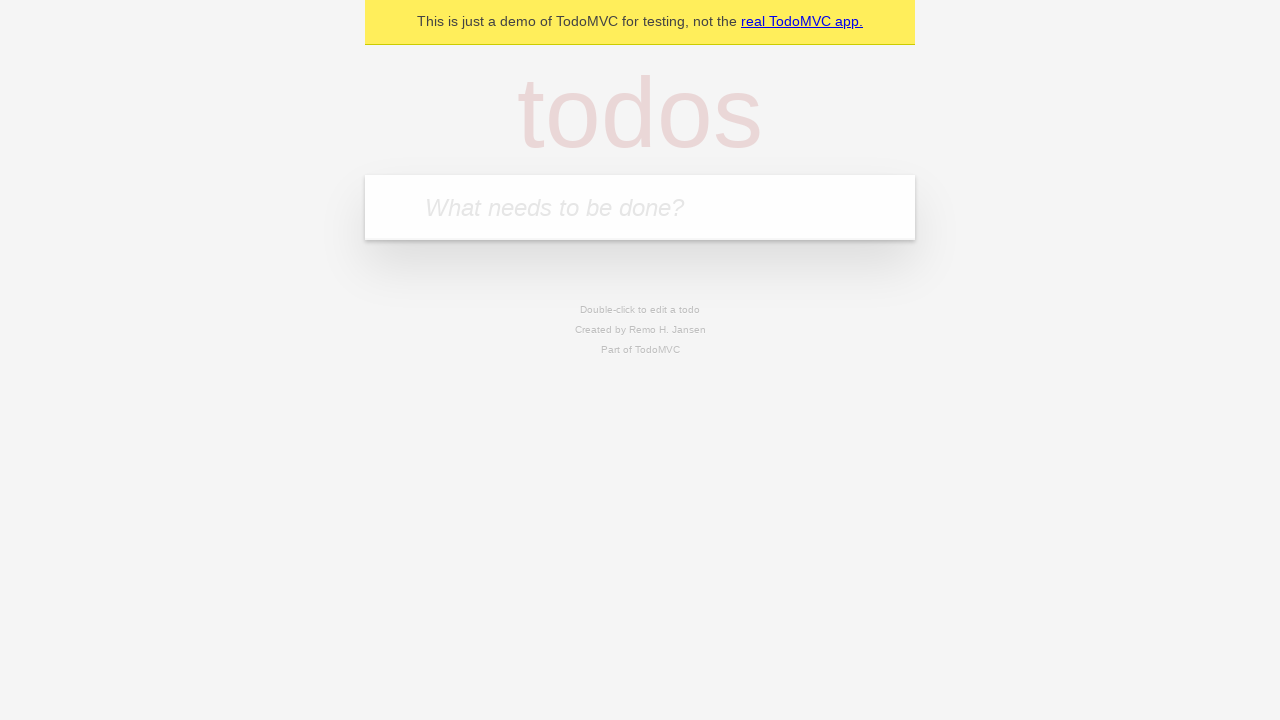

Filled todo input with 'buy some cheese' on internal:attr=[placeholder="What needs to be done?"i]
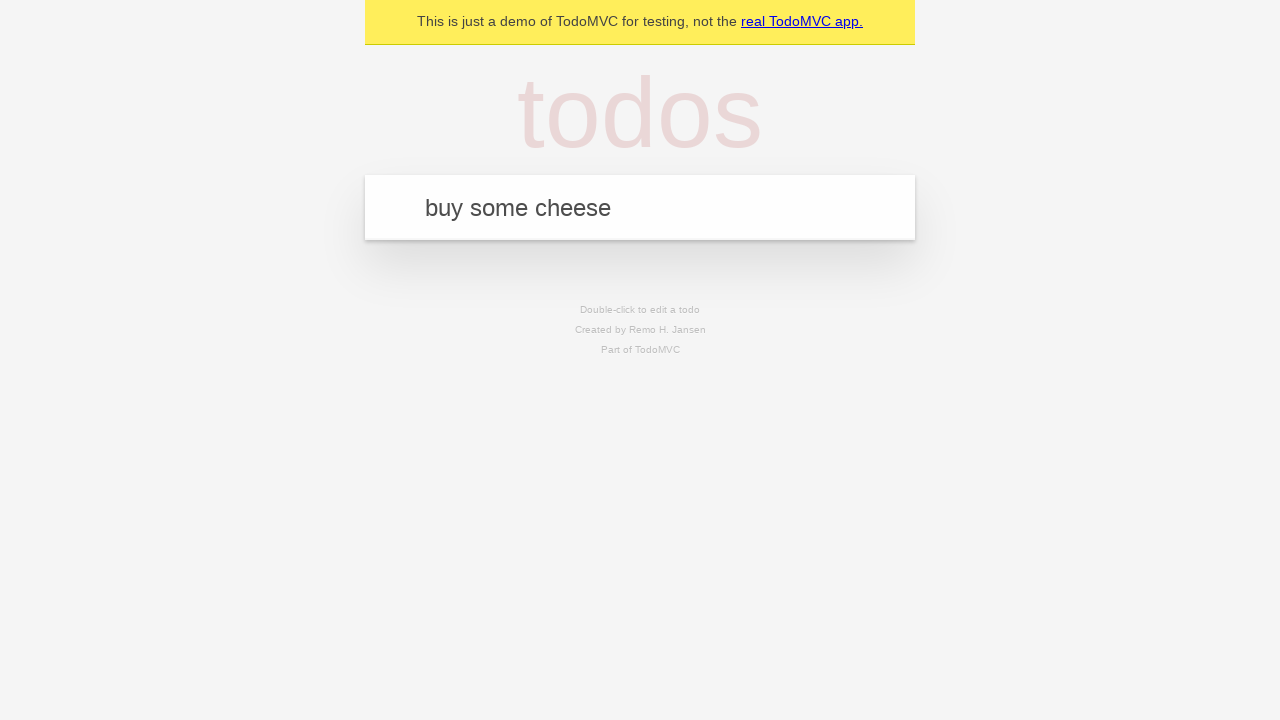

Pressed Enter to create first todo on internal:attr=[placeholder="What needs to be done?"i]
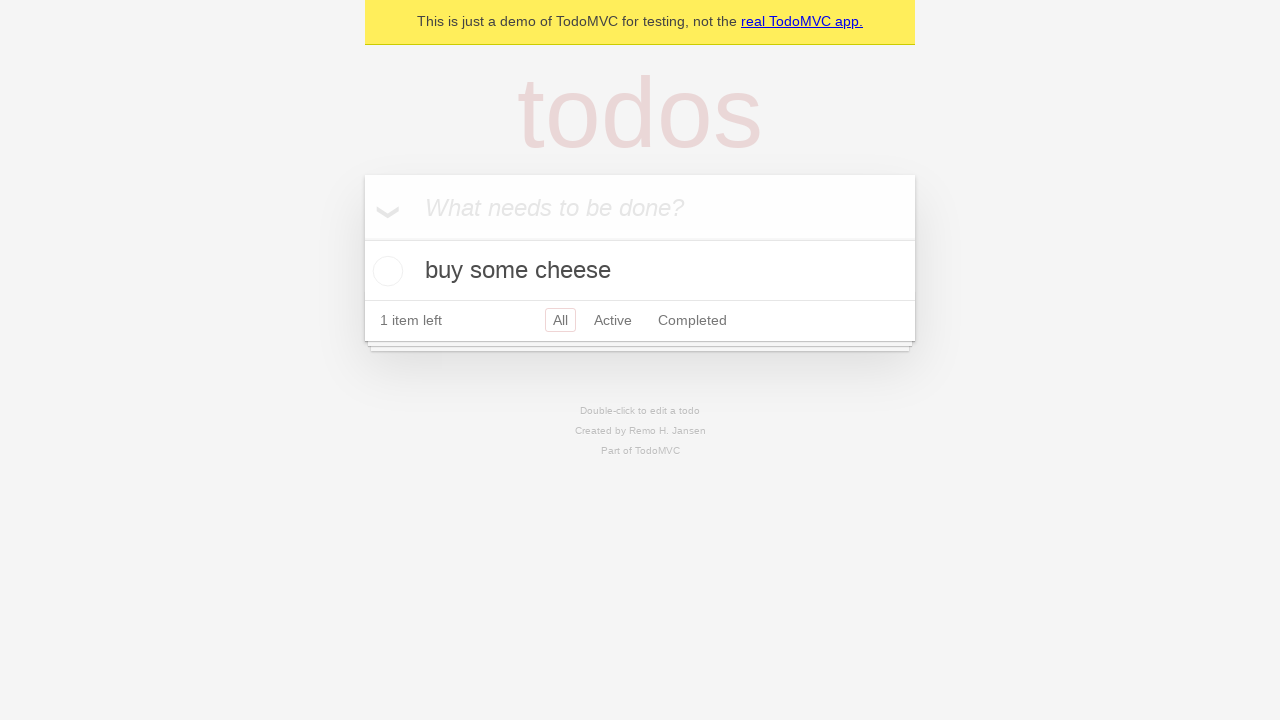

Filled todo input with 'feed the cat' on internal:attr=[placeholder="What needs to be done?"i]
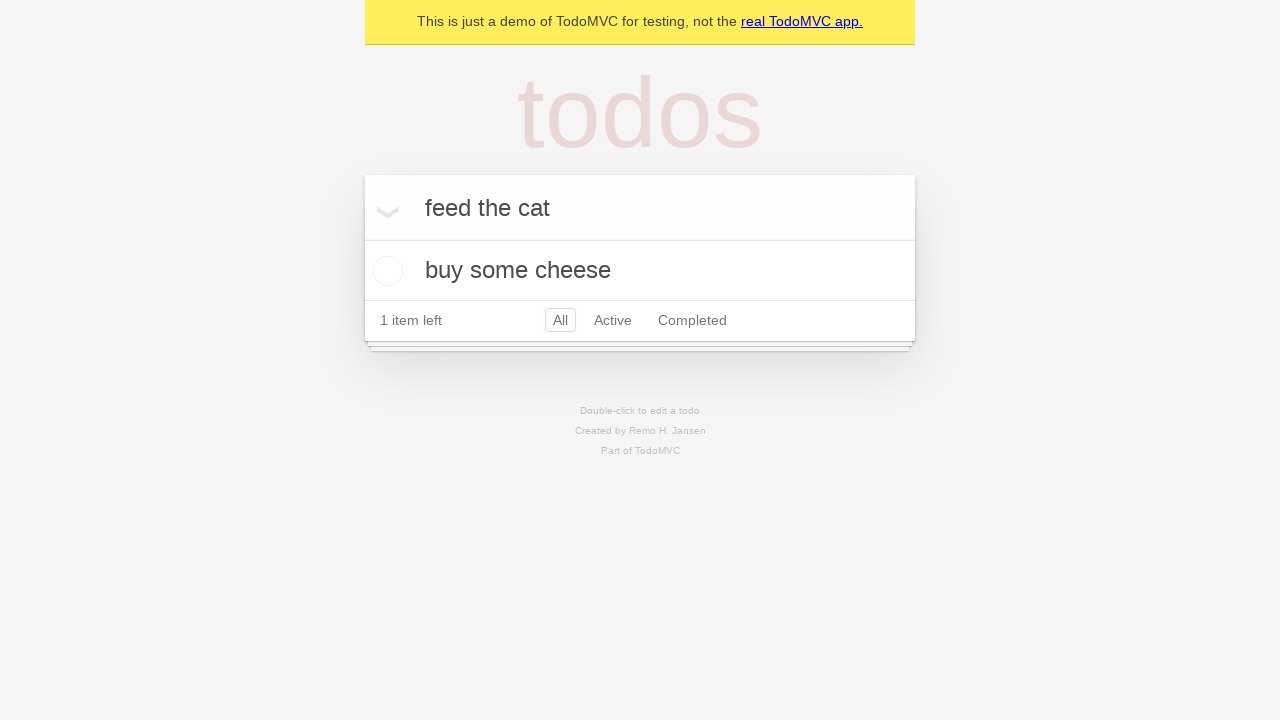

Pressed Enter to create second todo on internal:attr=[placeholder="What needs to be done?"i]
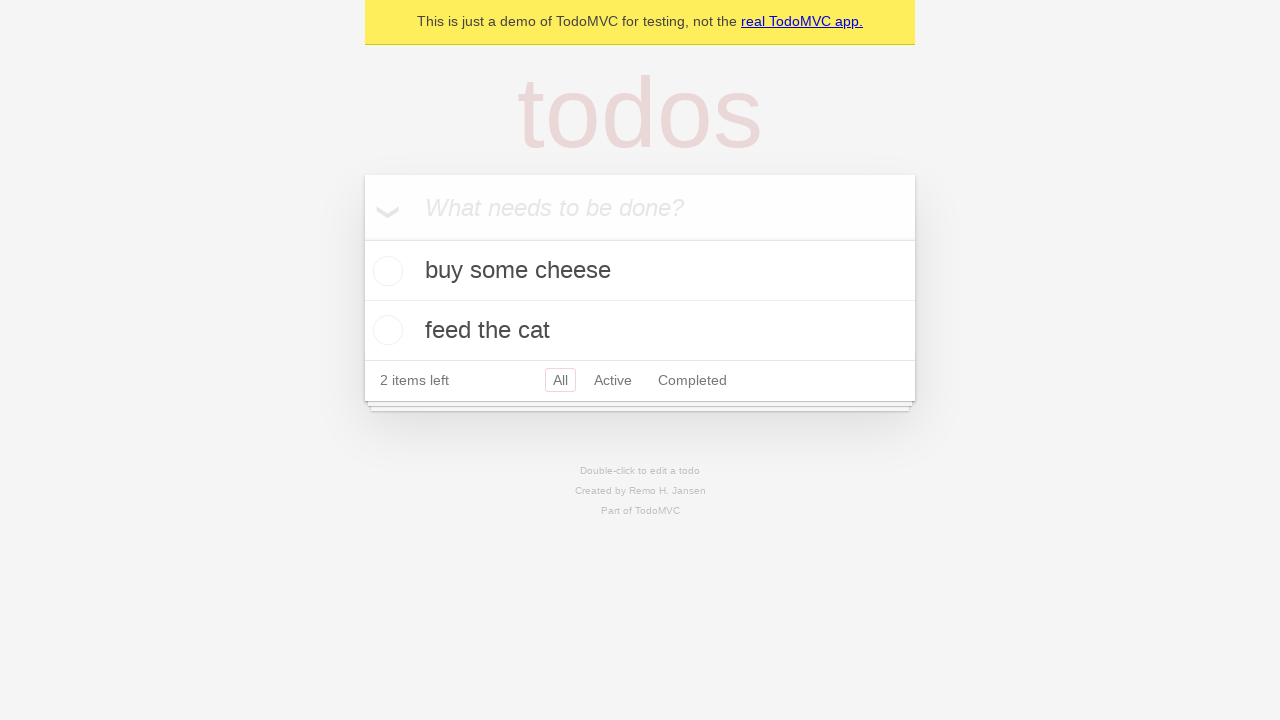

Filled todo input with 'book a doctors appointment' on internal:attr=[placeholder="What needs to be done?"i]
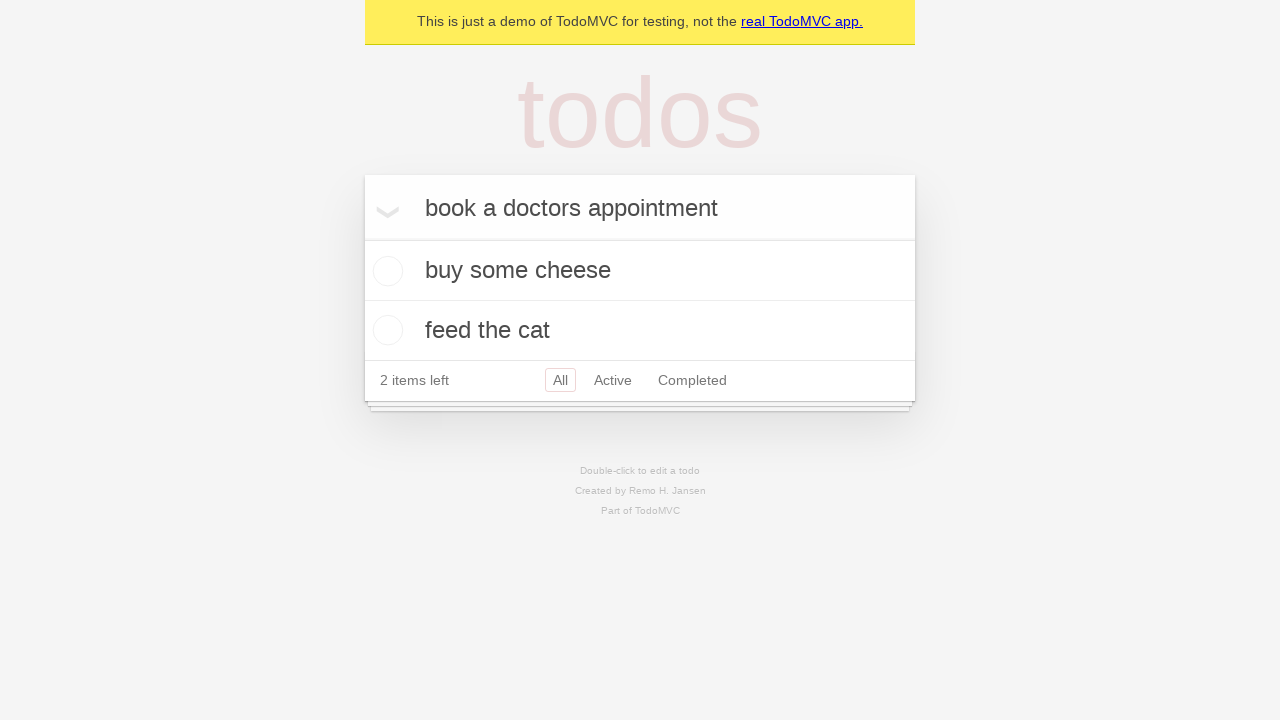

Pressed Enter to create third todo on internal:attr=[placeholder="What needs to be done?"i]
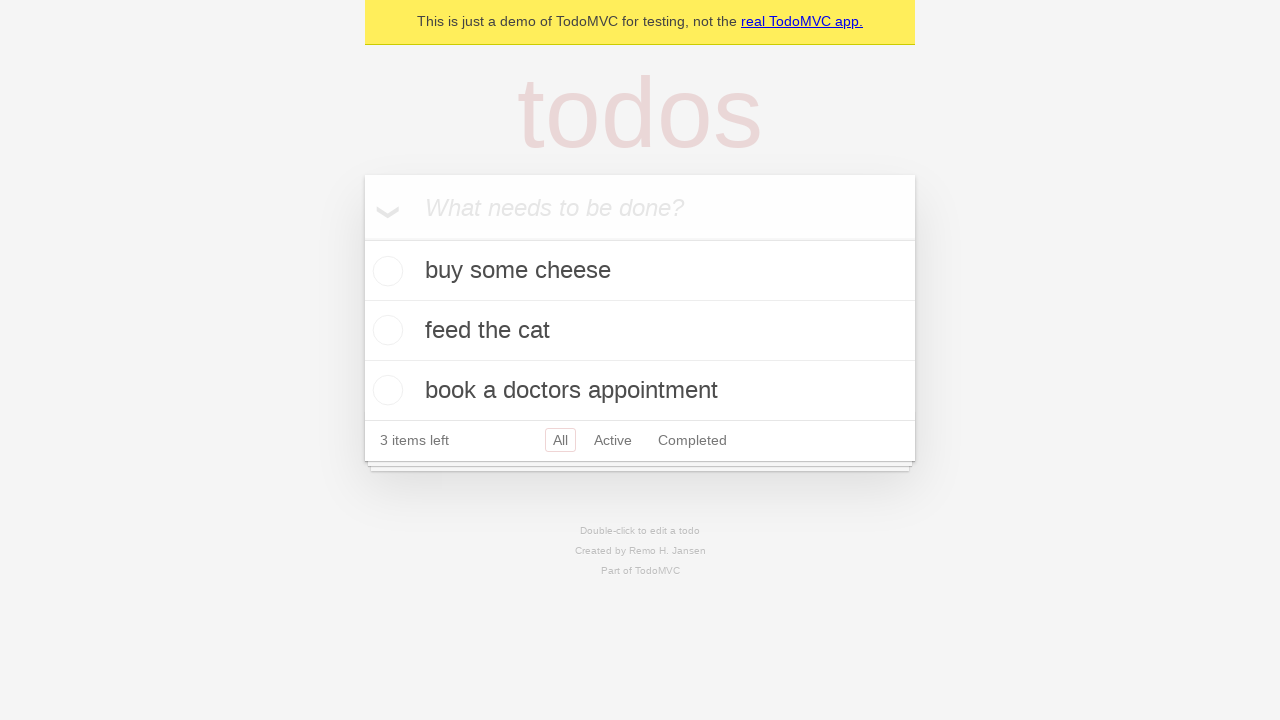

Waited for all 3 todos to be created
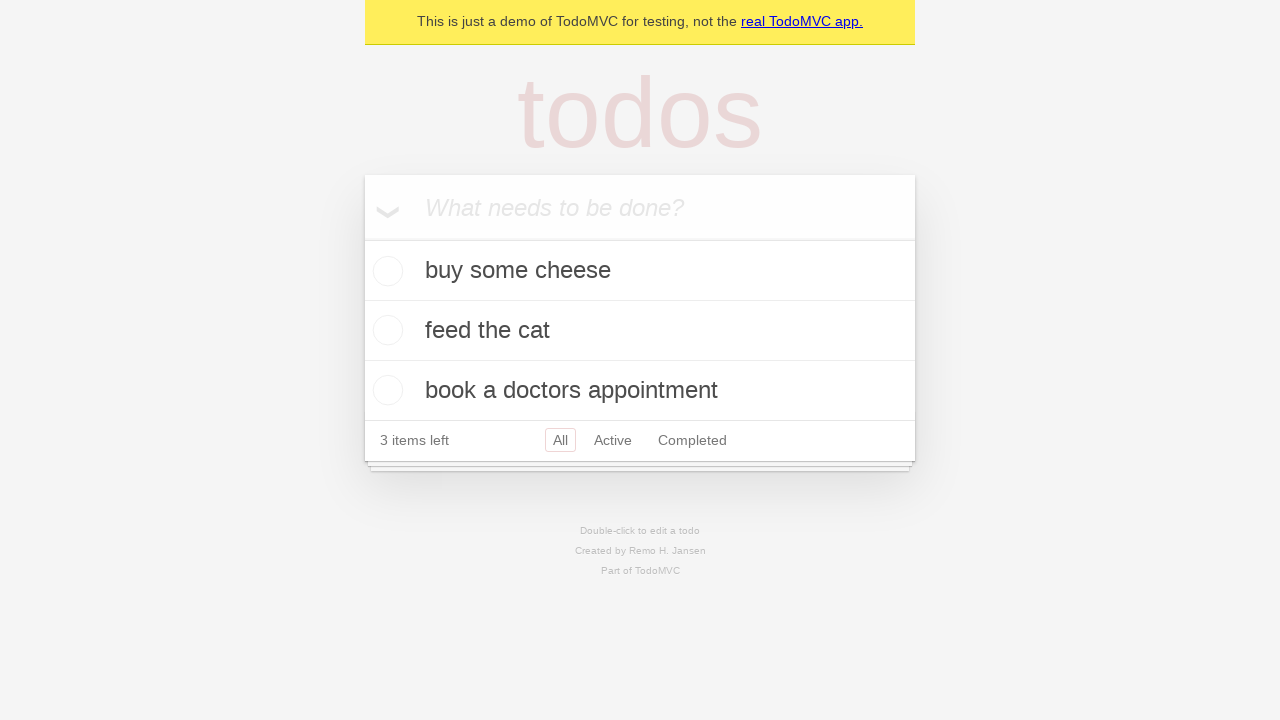

Located 'Mark all as complete' checkbox
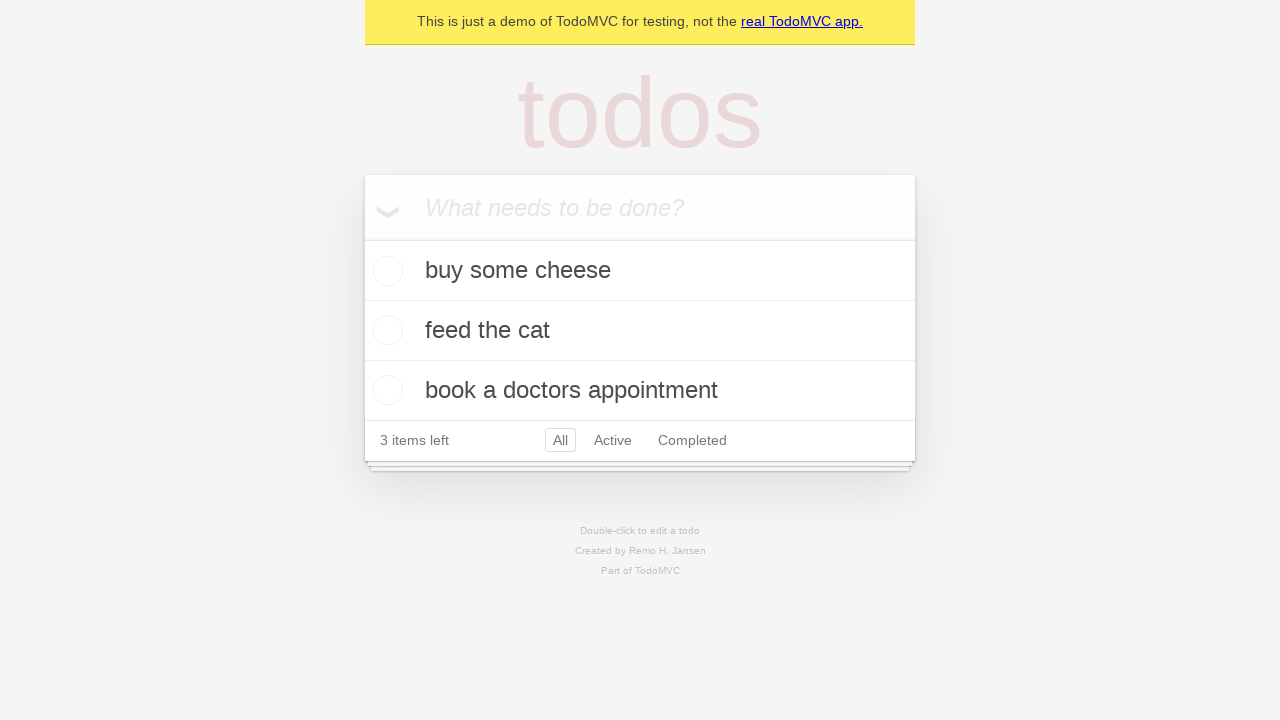

Checked the toggle all checkbox to mark all items as complete at (362, 238) on internal:label="Mark all as complete"i
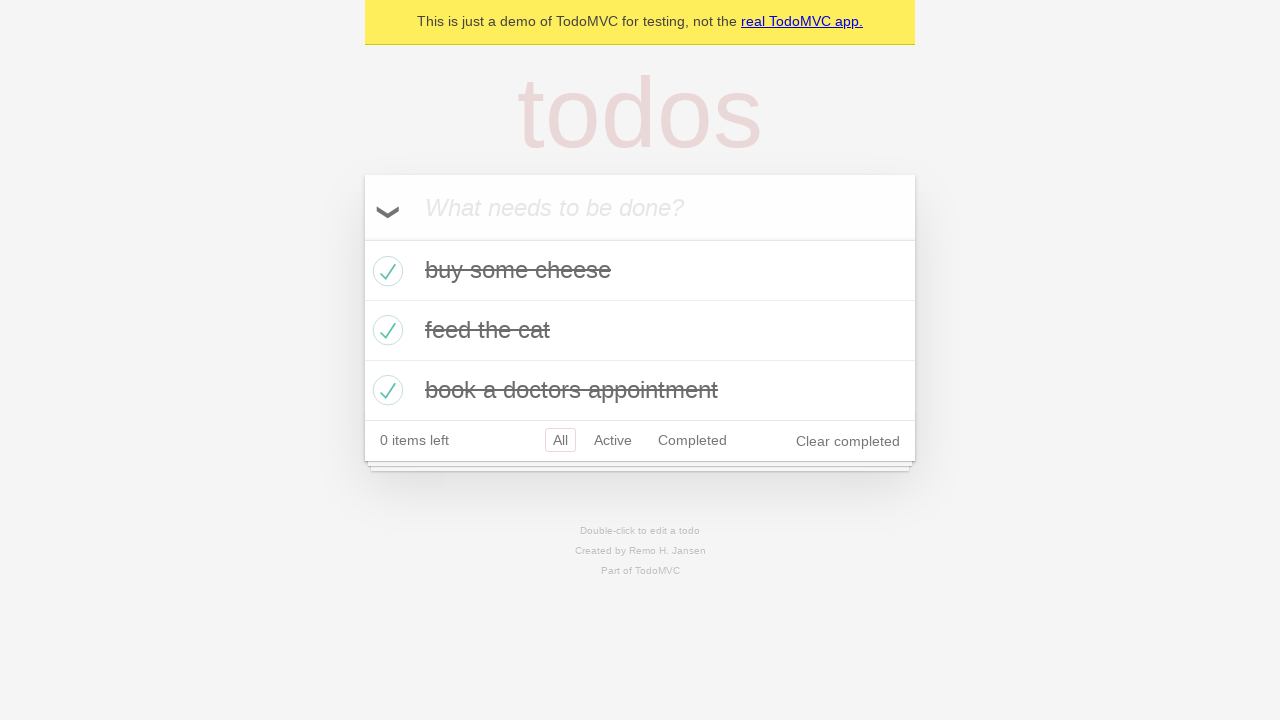

Unchecked the toggle all checkbox to unmark all items at (362, 238) on internal:label="Mark all as complete"i
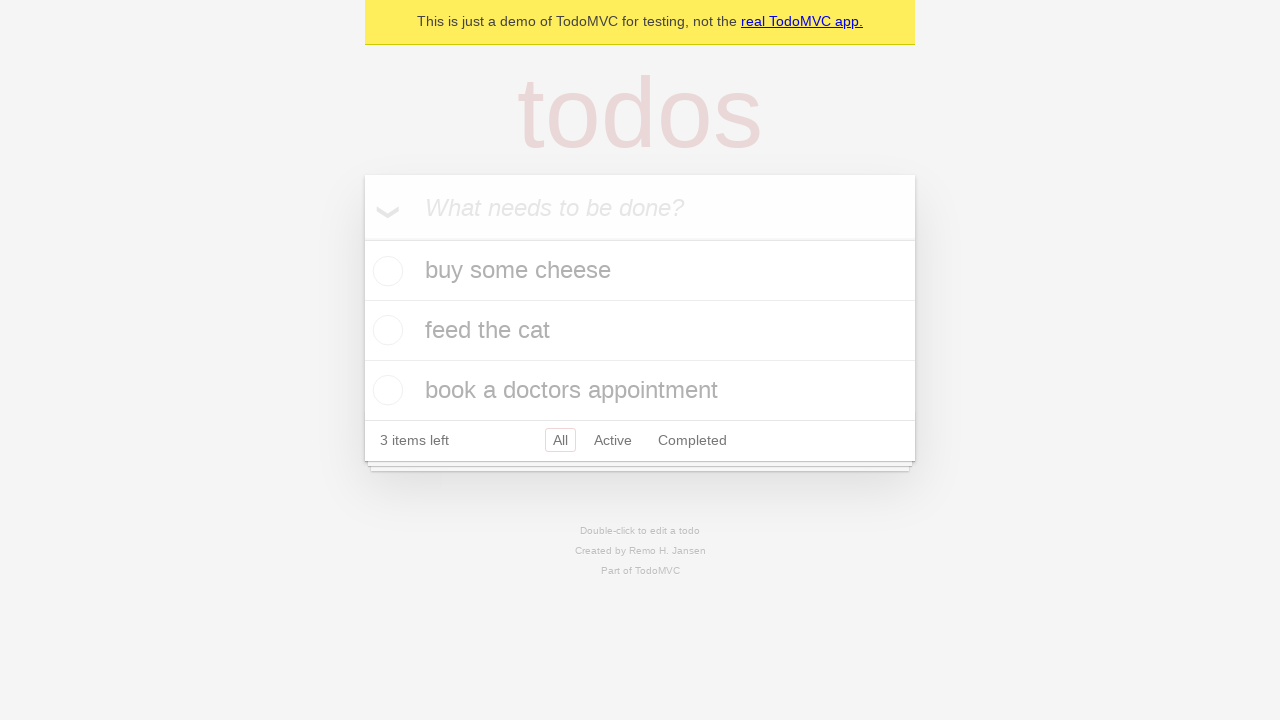

Waited 500ms for state update
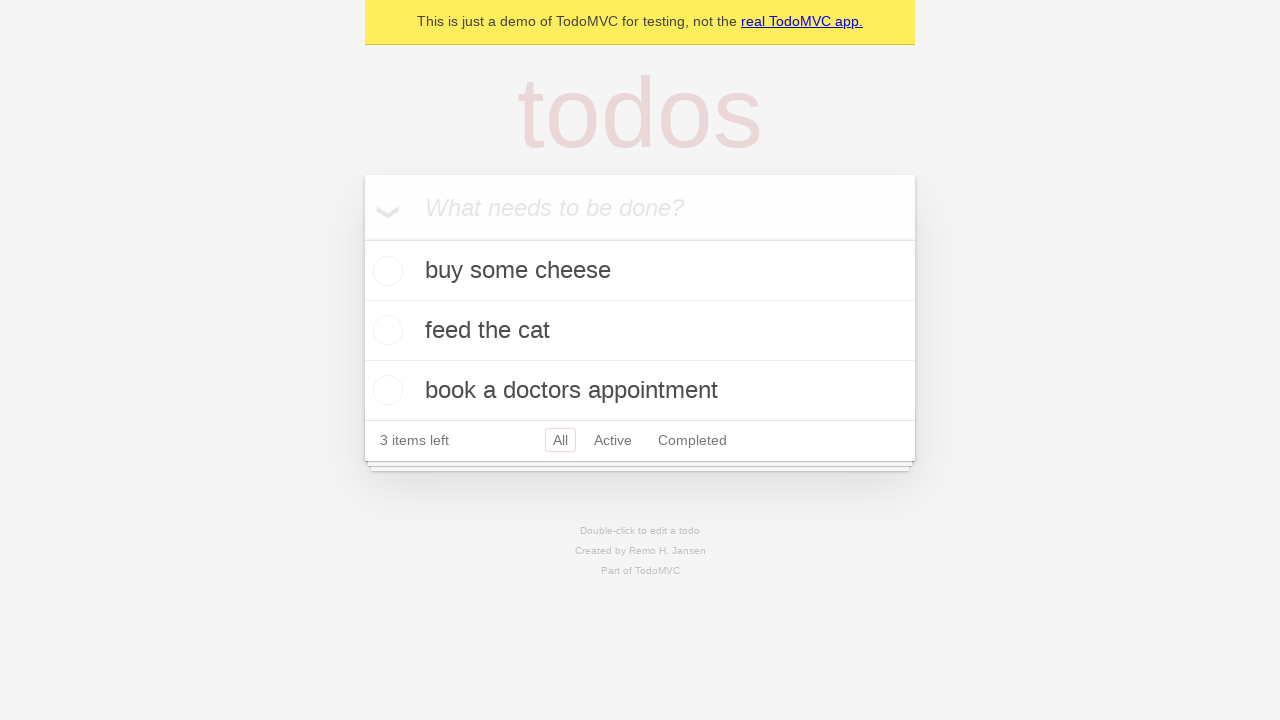

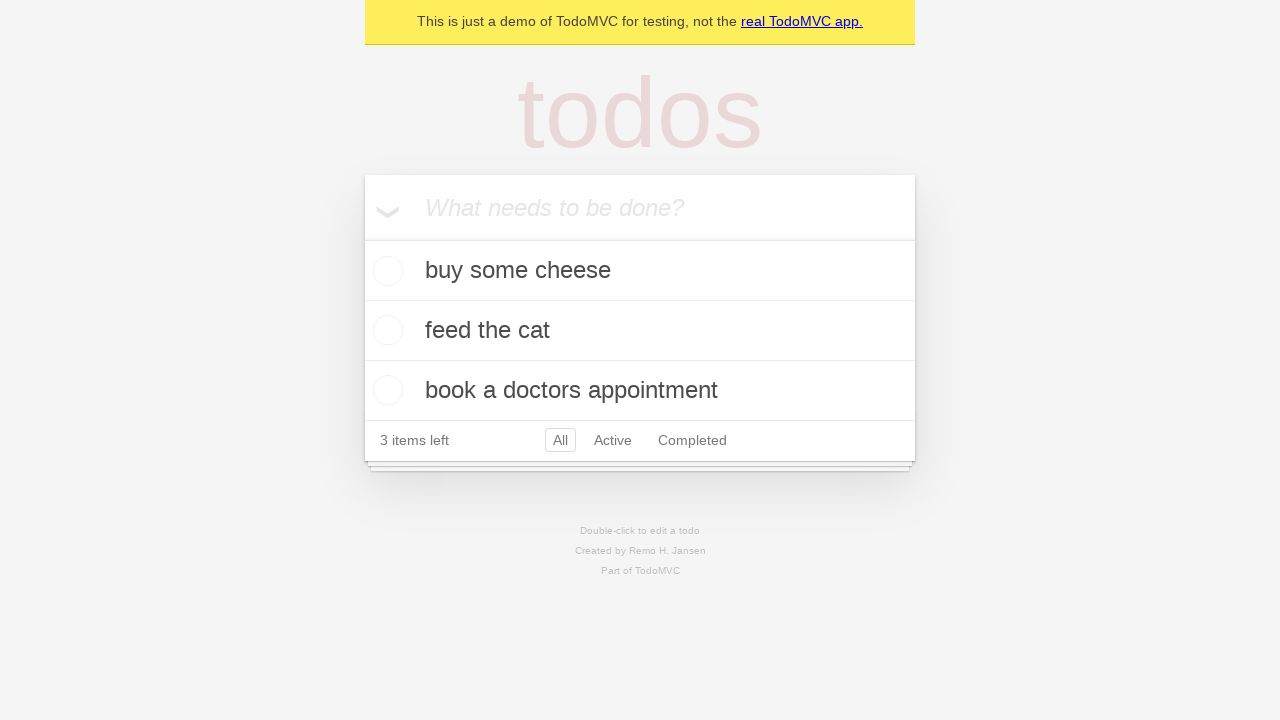